Tests a basic calculator application by entering two numbers, selecting the add operation, and calculating the result

Starting URL: https://testsheepnz.github.io/BasicCalculator.html

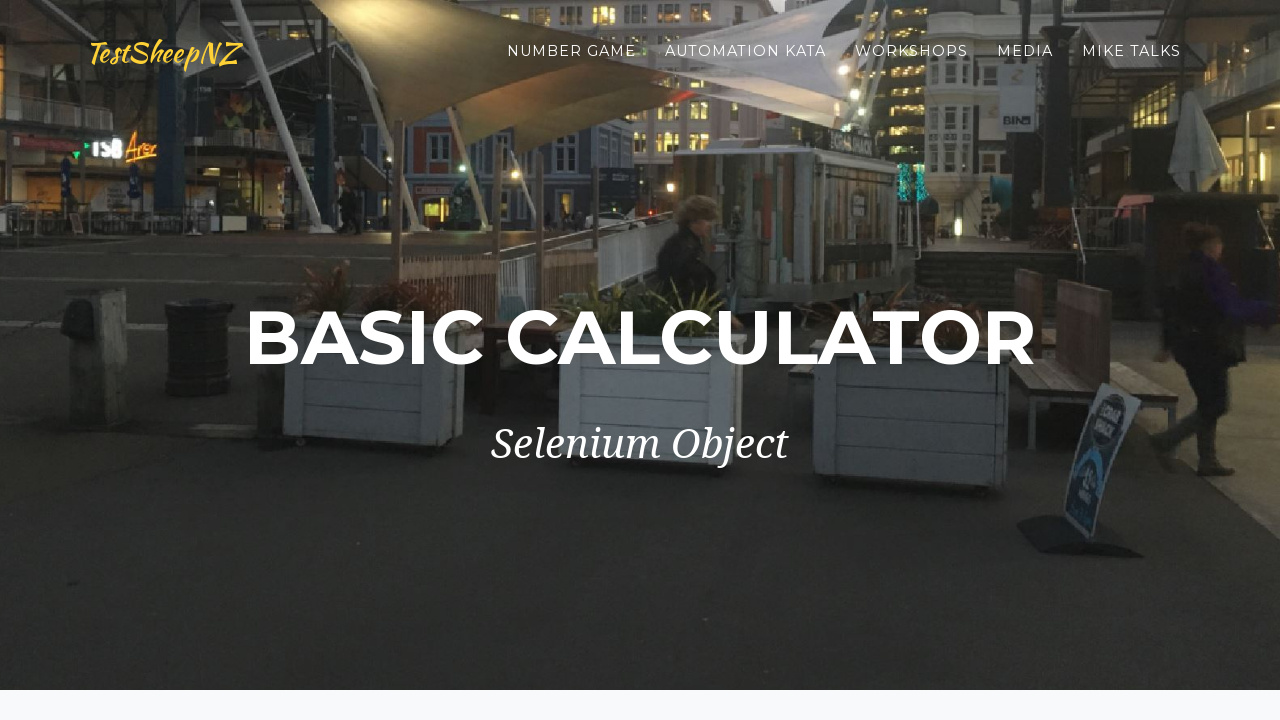

Clicked select build button at (415, 360) on #selectBuild
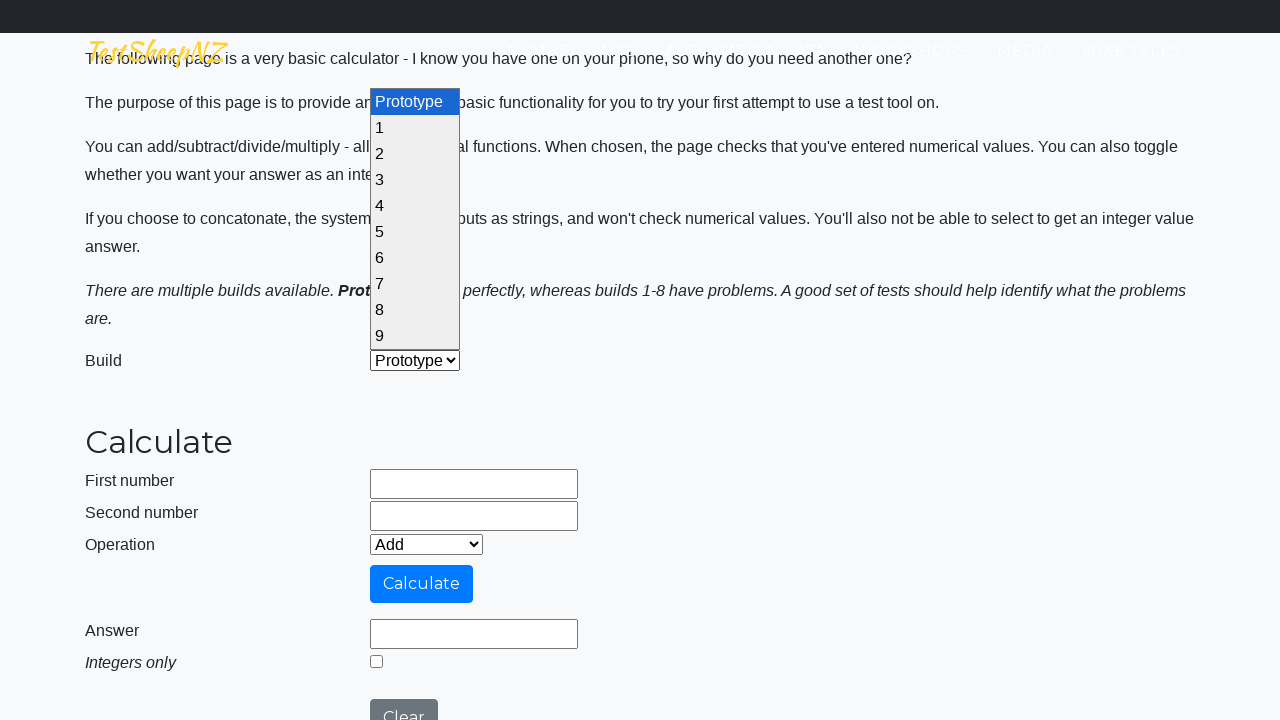

Entered first number: 12 on #number1Field
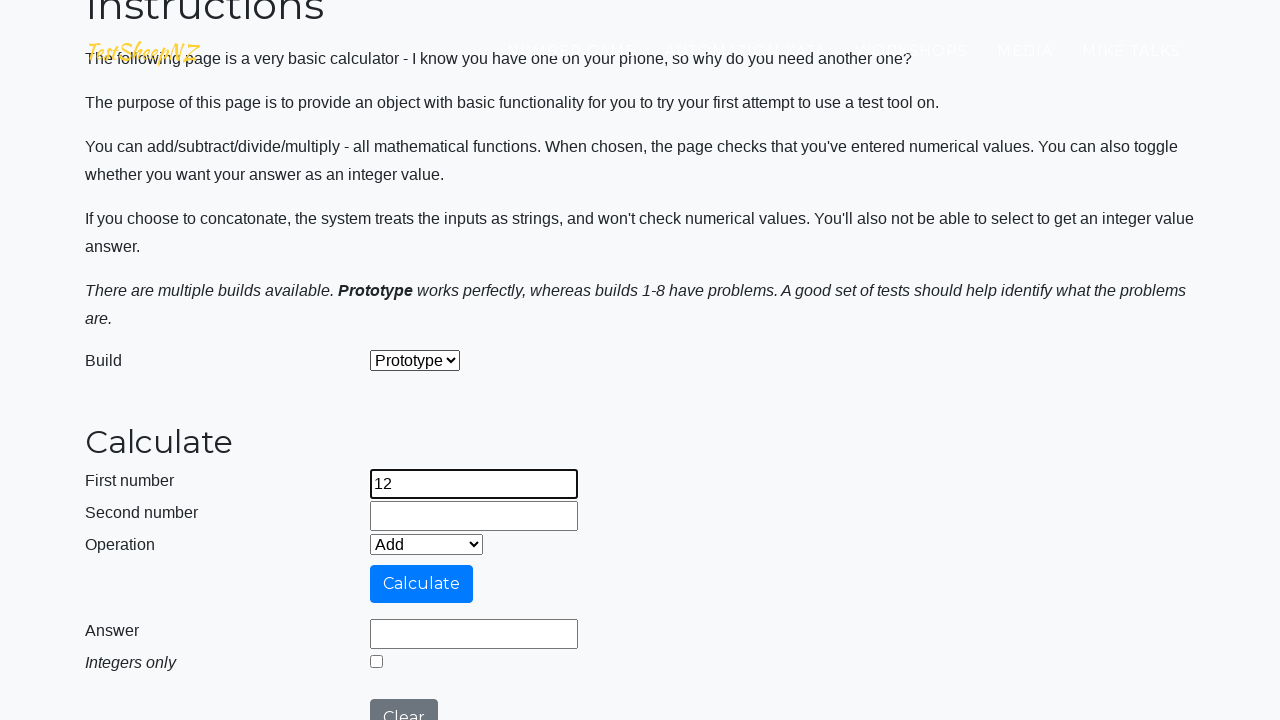

Entered second number: 34 on #number2Field
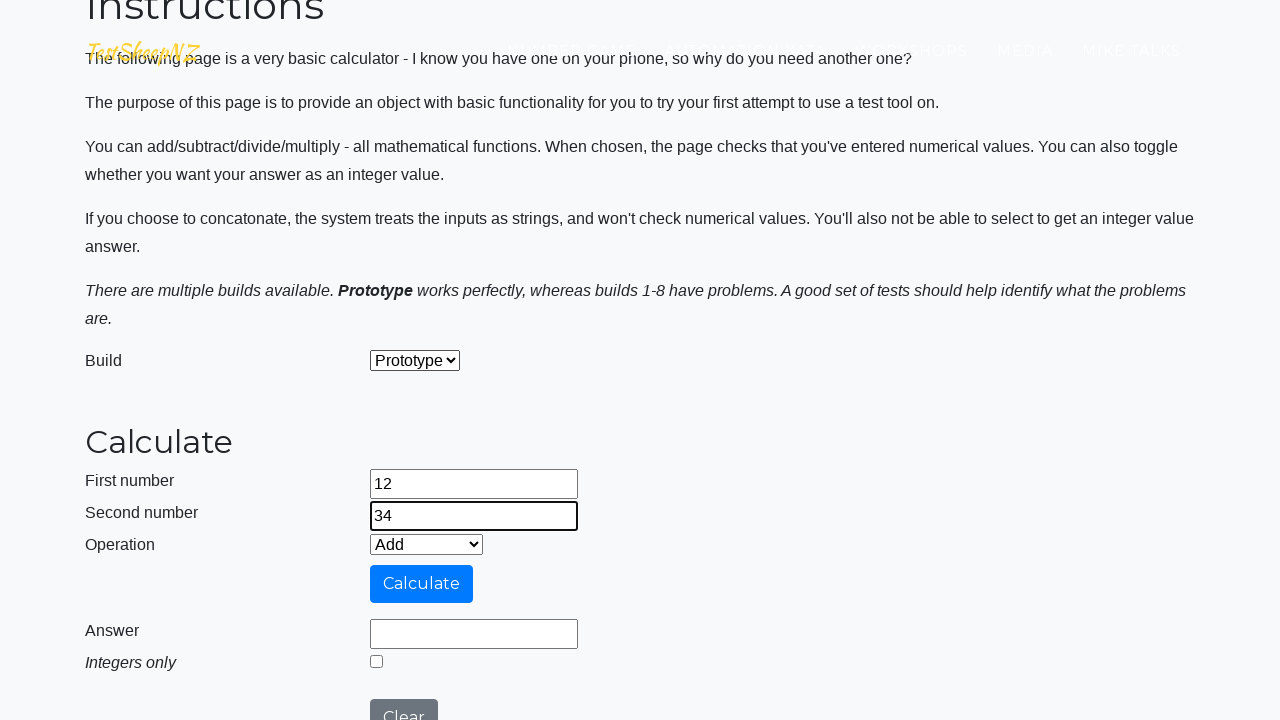

Selected Add operation from dropdown on #selectOperationDropdown
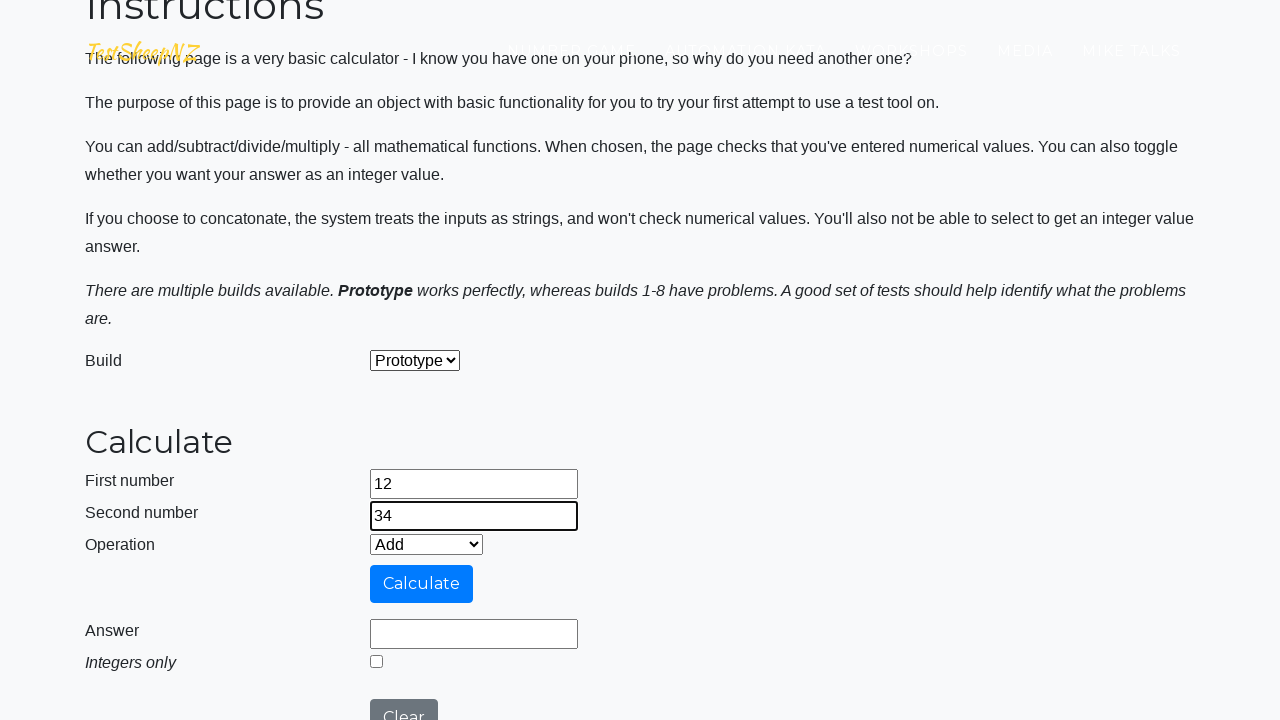

Clicked calculate button at (422, 584) on #calculateButton
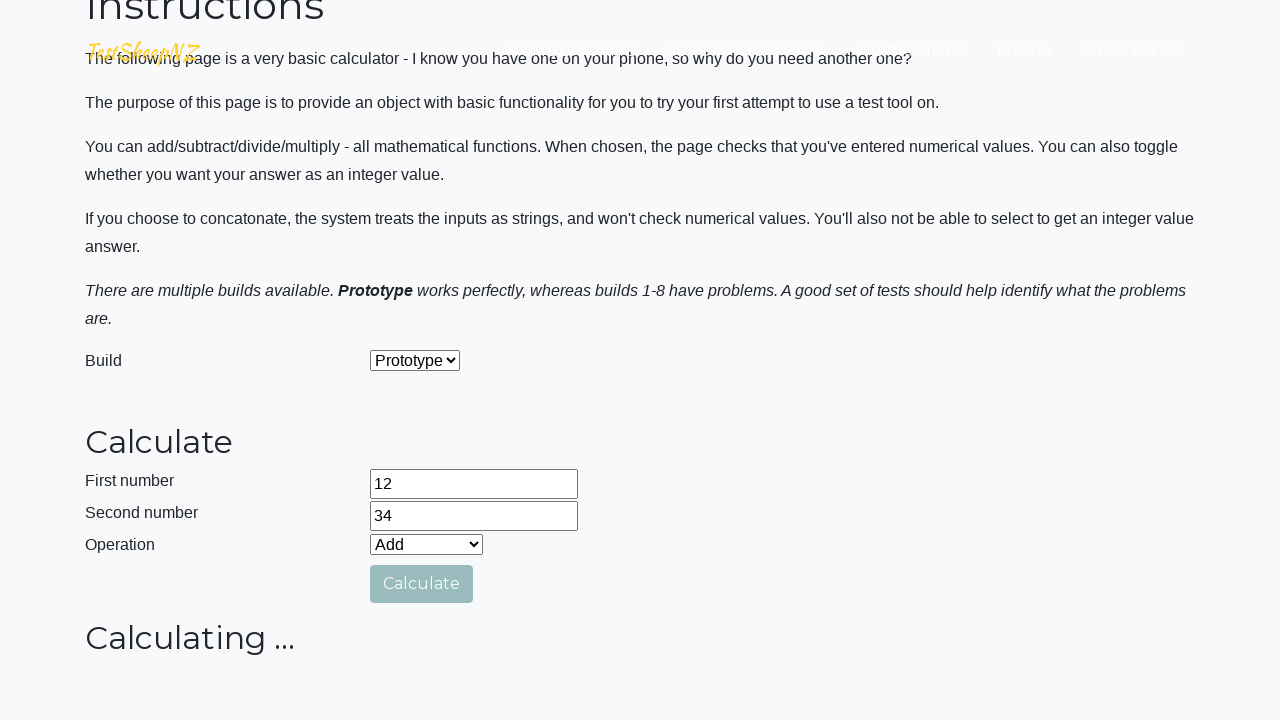

Result field loaded and calculation completed
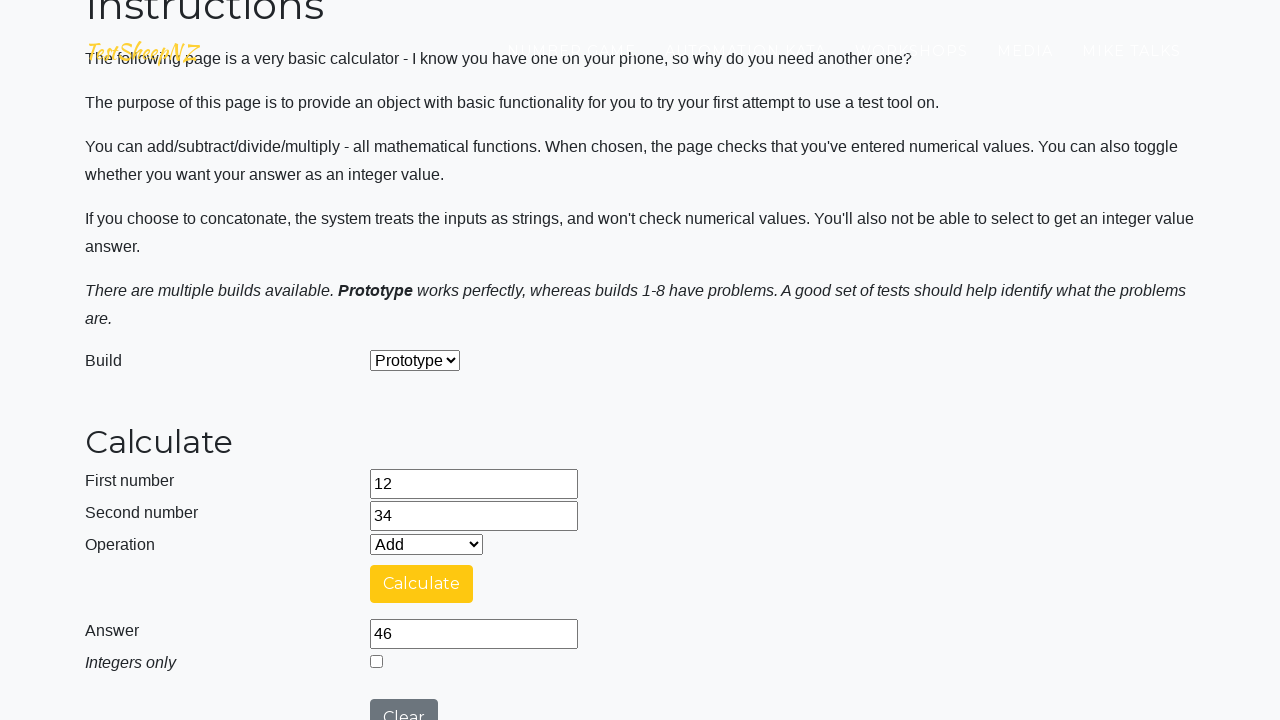

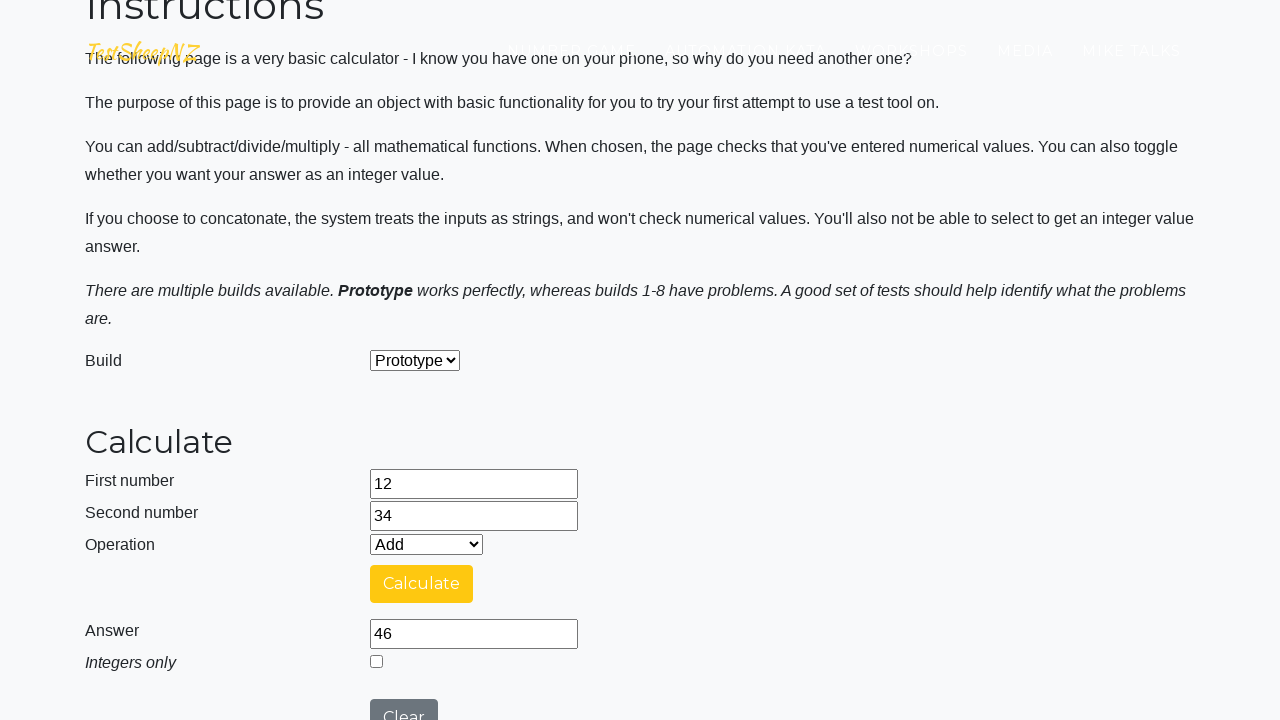